Tests filtering to display only completed todo items

Starting URL: https://demo.playwright.dev/todomvc

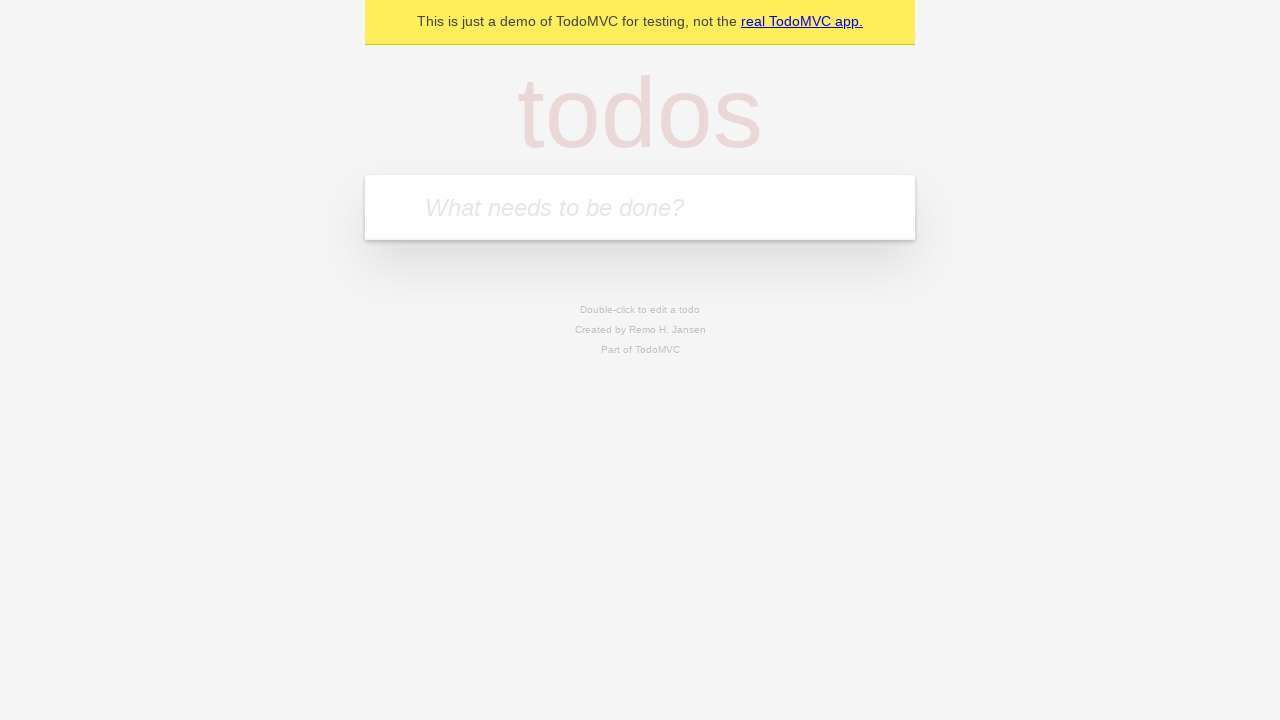

Filled todo input with 'buy some cheese' on internal:attr=[placeholder="What needs to be done?"i]
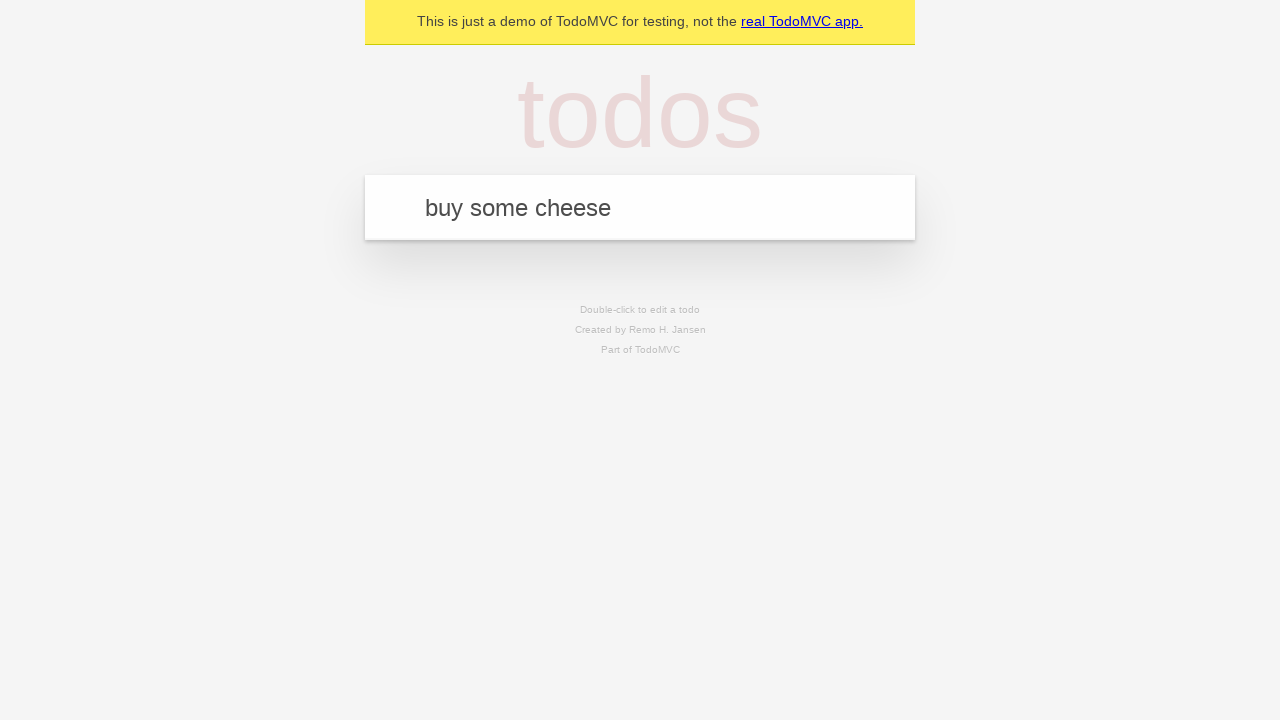

Pressed Enter to add first todo item on internal:attr=[placeholder="What needs to be done?"i]
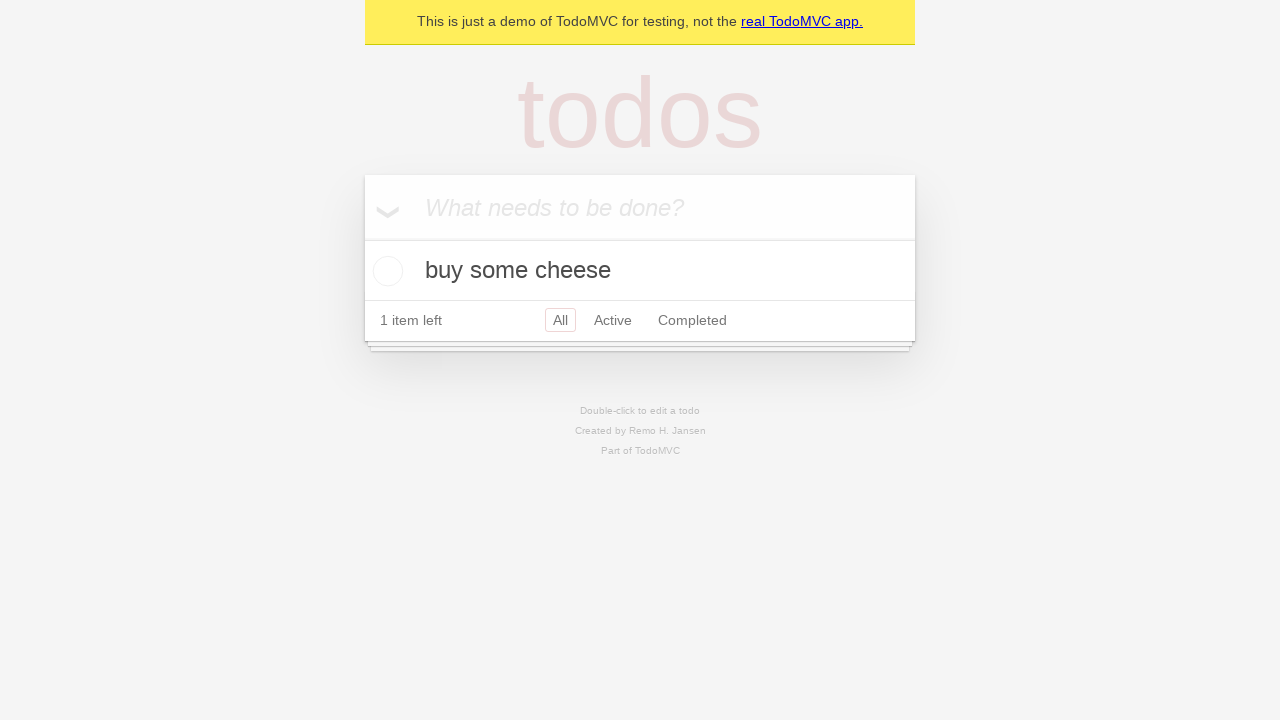

Filled todo input with 'feed the cat' on internal:attr=[placeholder="What needs to be done?"i]
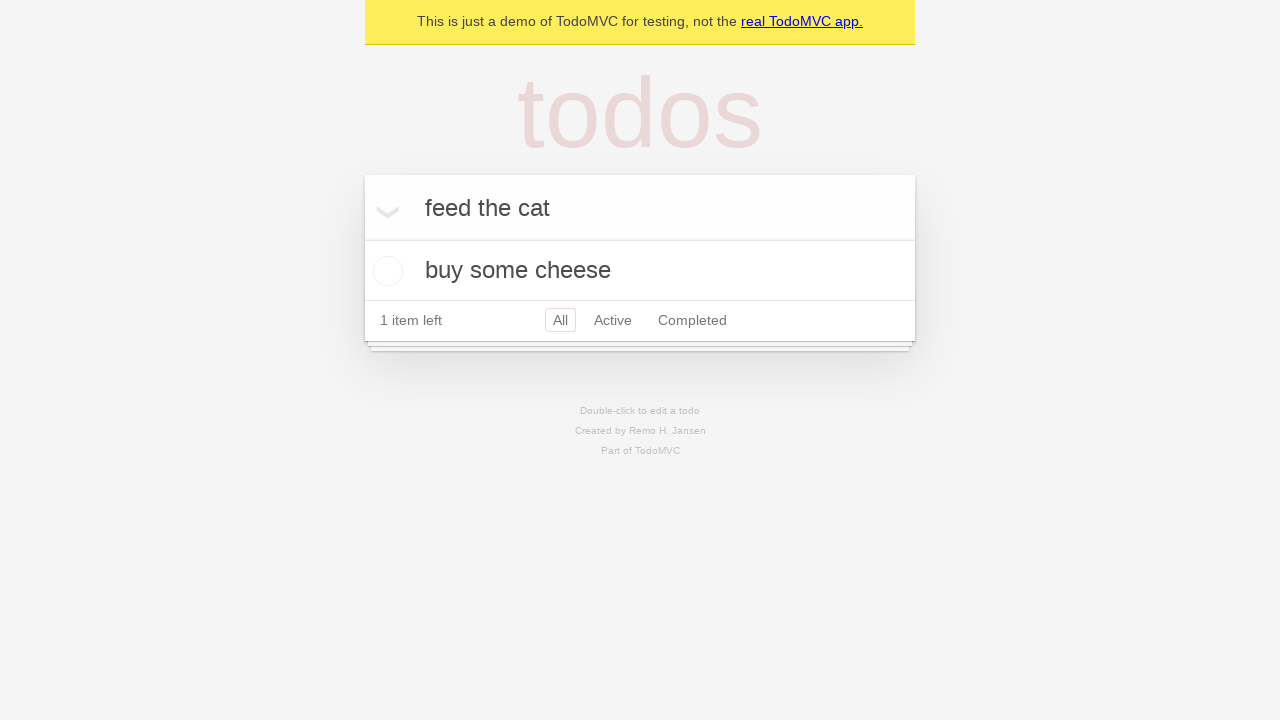

Pressed Enter to add second todo item on internal:attr=[placeholder="What needs to be done?"i]
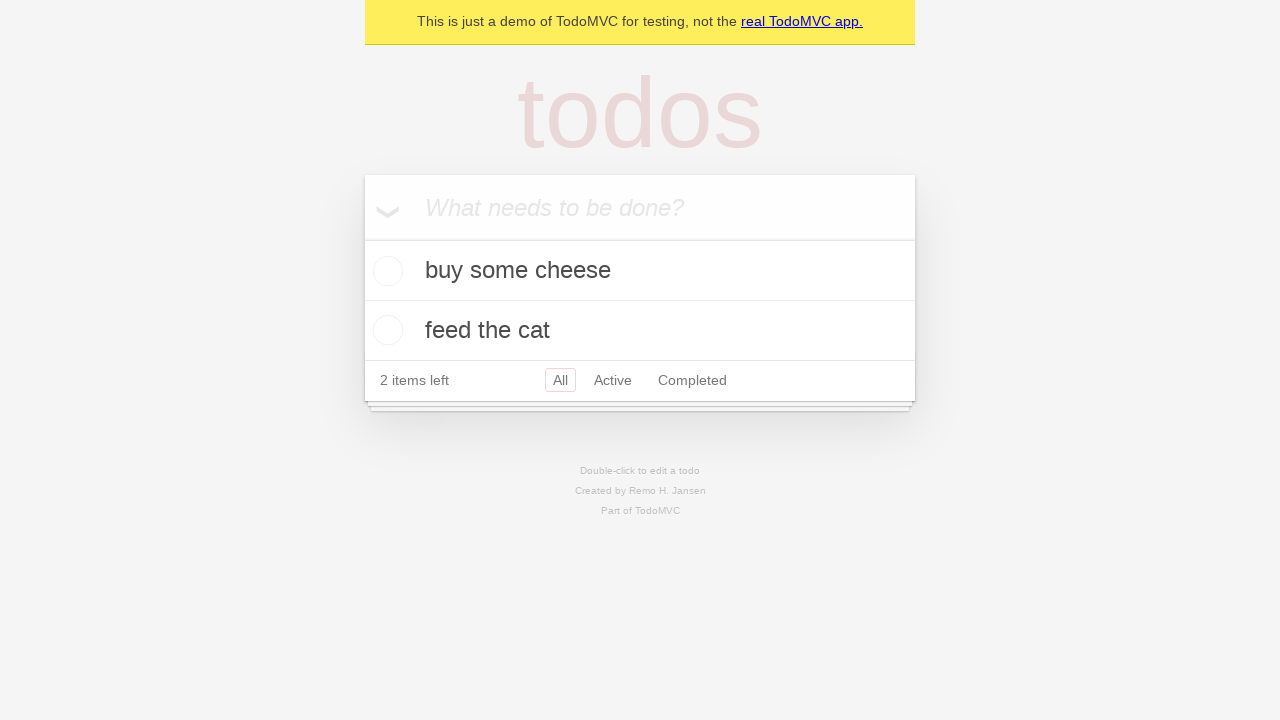

Filled todo input with 'book a doctors appointment' on internal:attr=[placeholder="What needs to be done?"i]
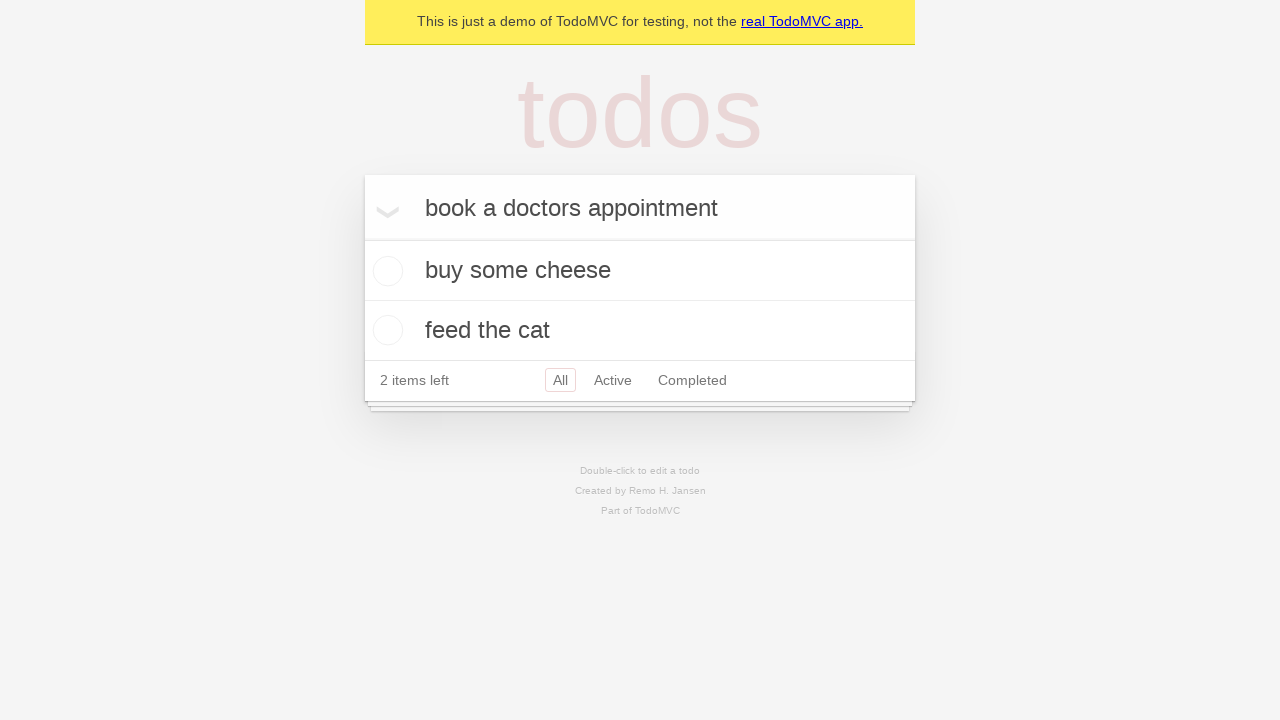

Pressed Enter to add third todo item on internal:attr=[placeholder="What needs to be done?"i]
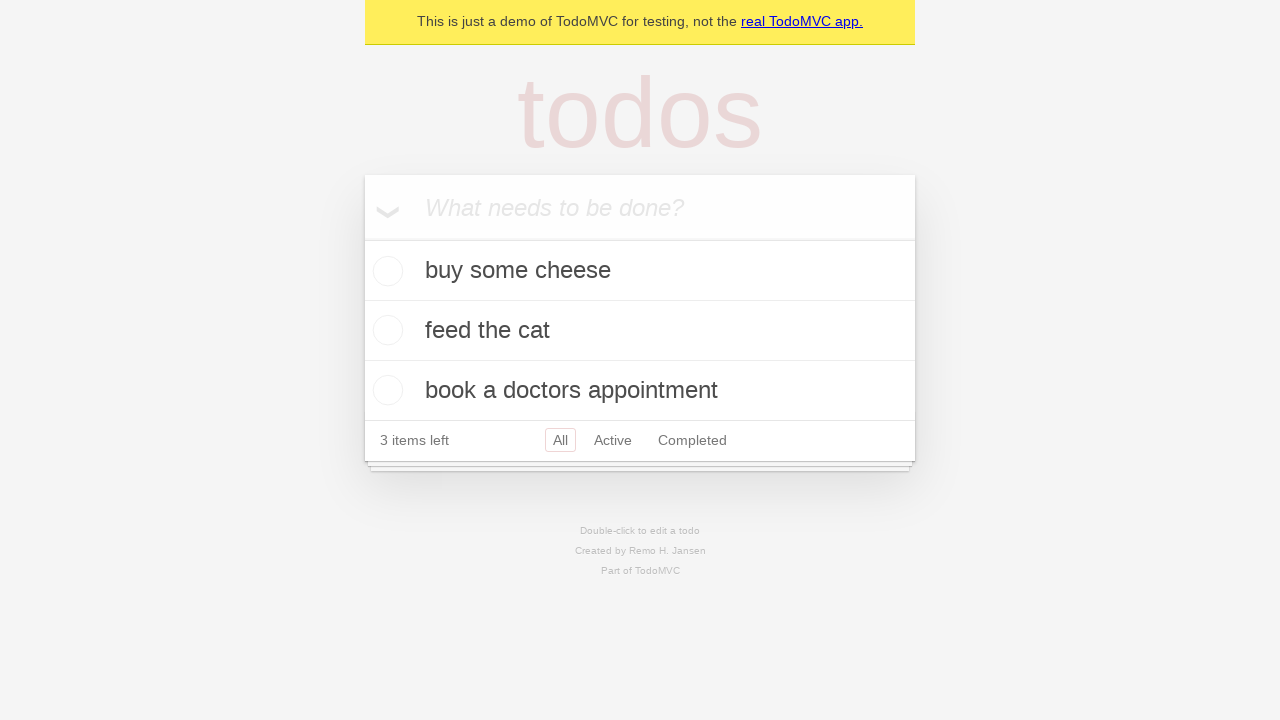

Checked the second todo item checkbox at (385, 330) on internal:testid=[data-testid="todo-item"s] >> nth=1 >> internal:role=checkbox
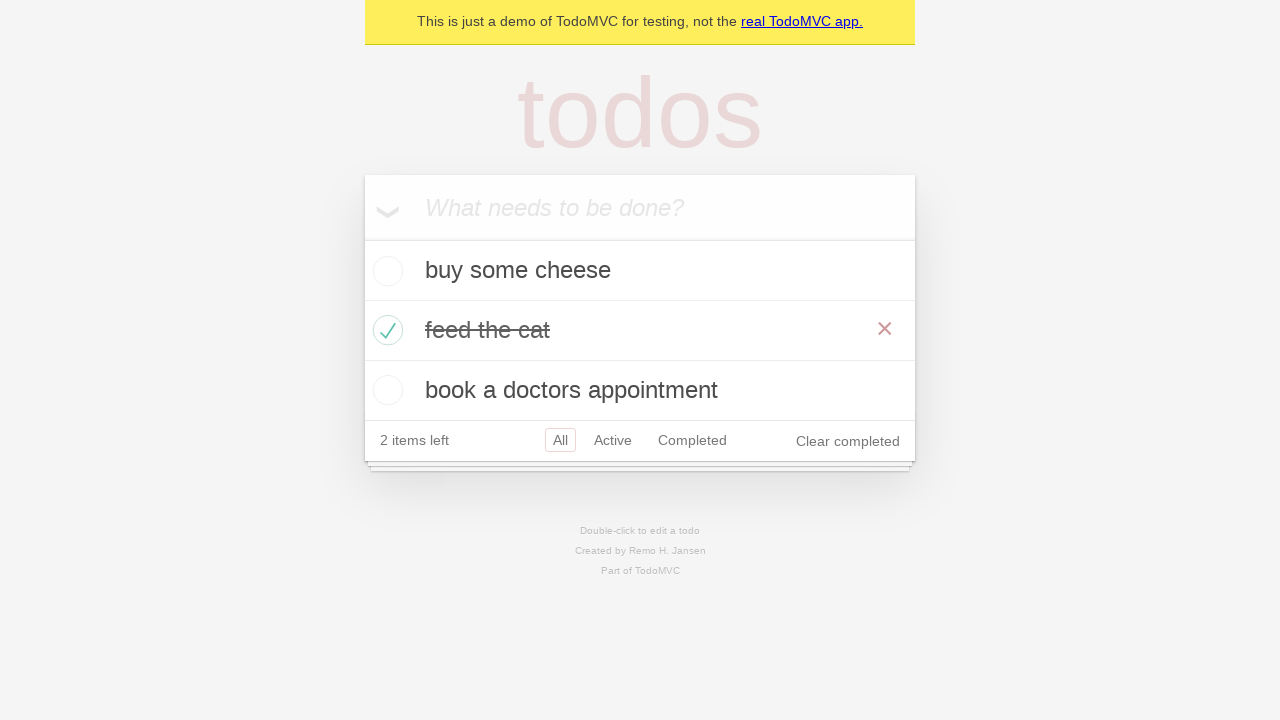

Clicked Completed filter to display only completed items at (692, 440) on internal:role=link[name="Completed"i]
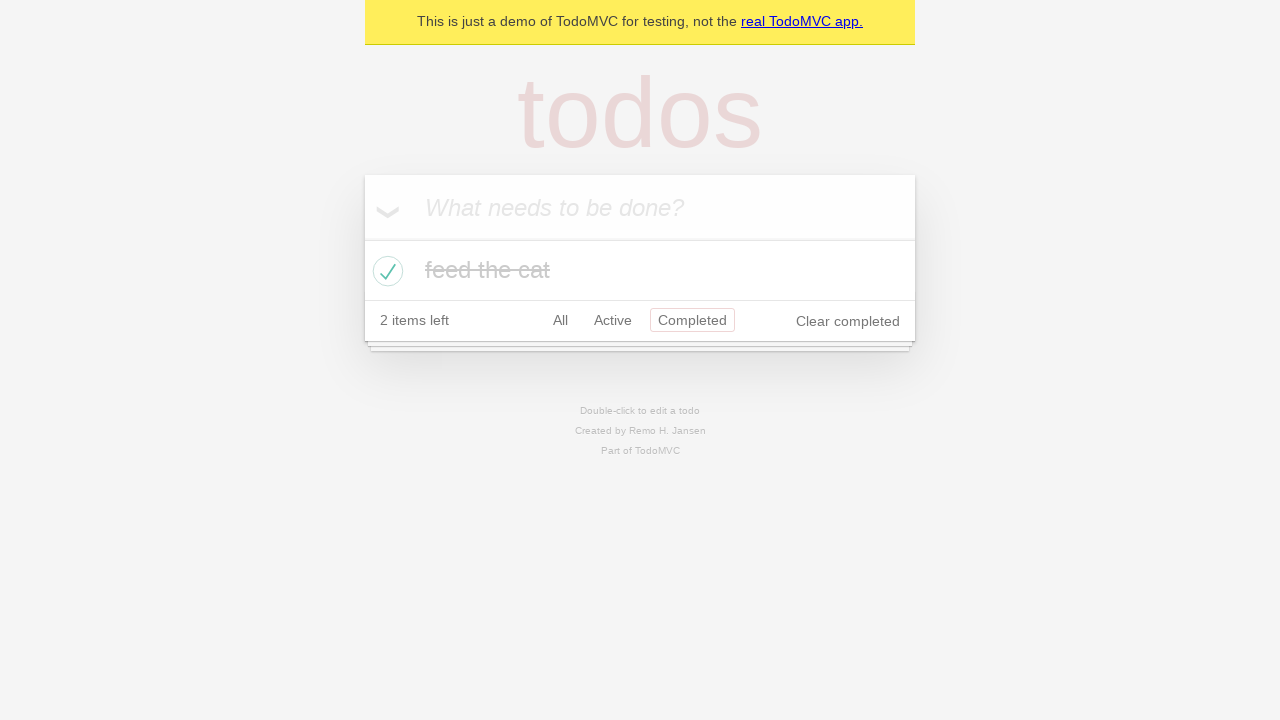

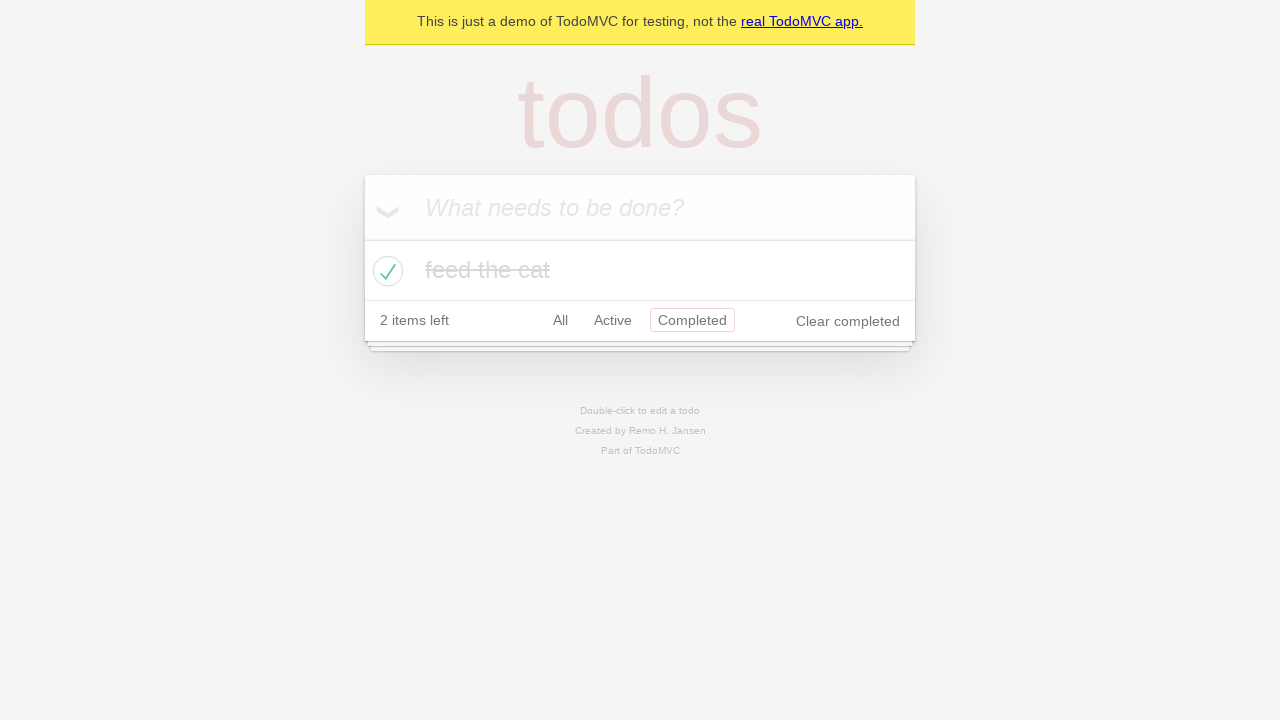